Tests the selectable UI component by navigating to the Serialize tab and selecting multiple items using Ctrl+click

Starting URL: http://demo.automationtesting.in/Selectable.html

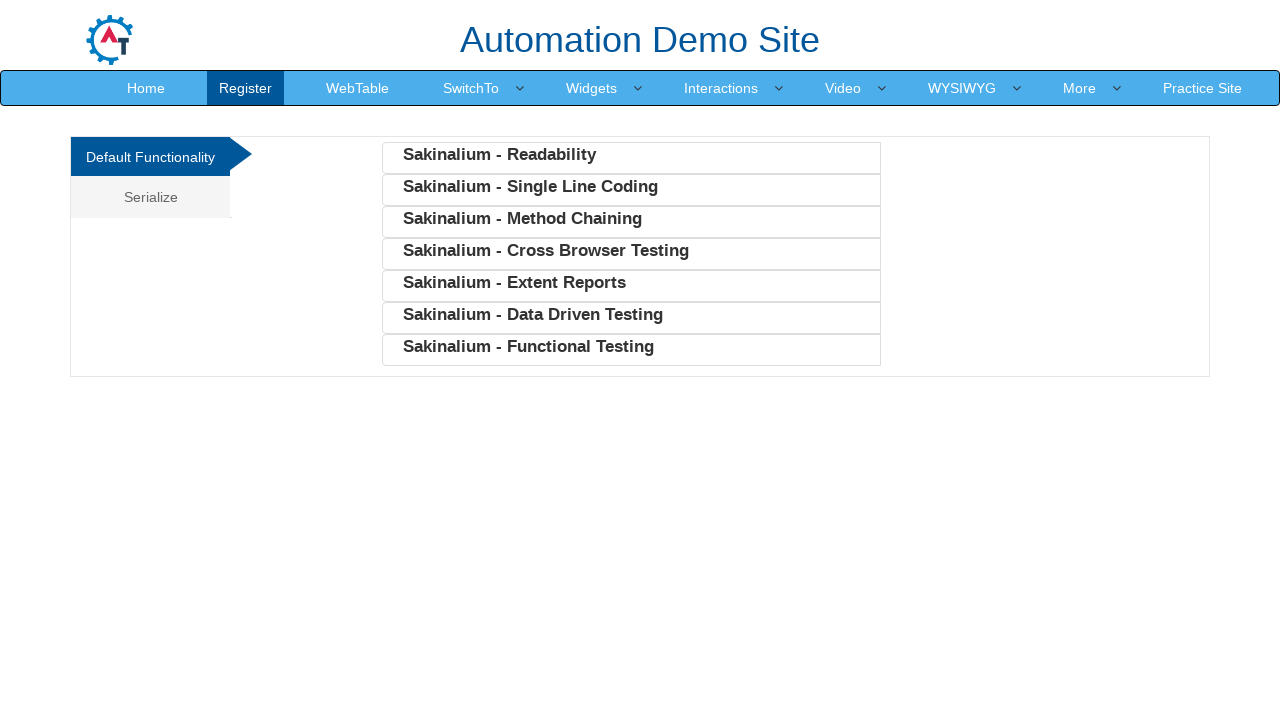

Clicked on the Serialize tab at (150, 197) on a[href='#Serialize']
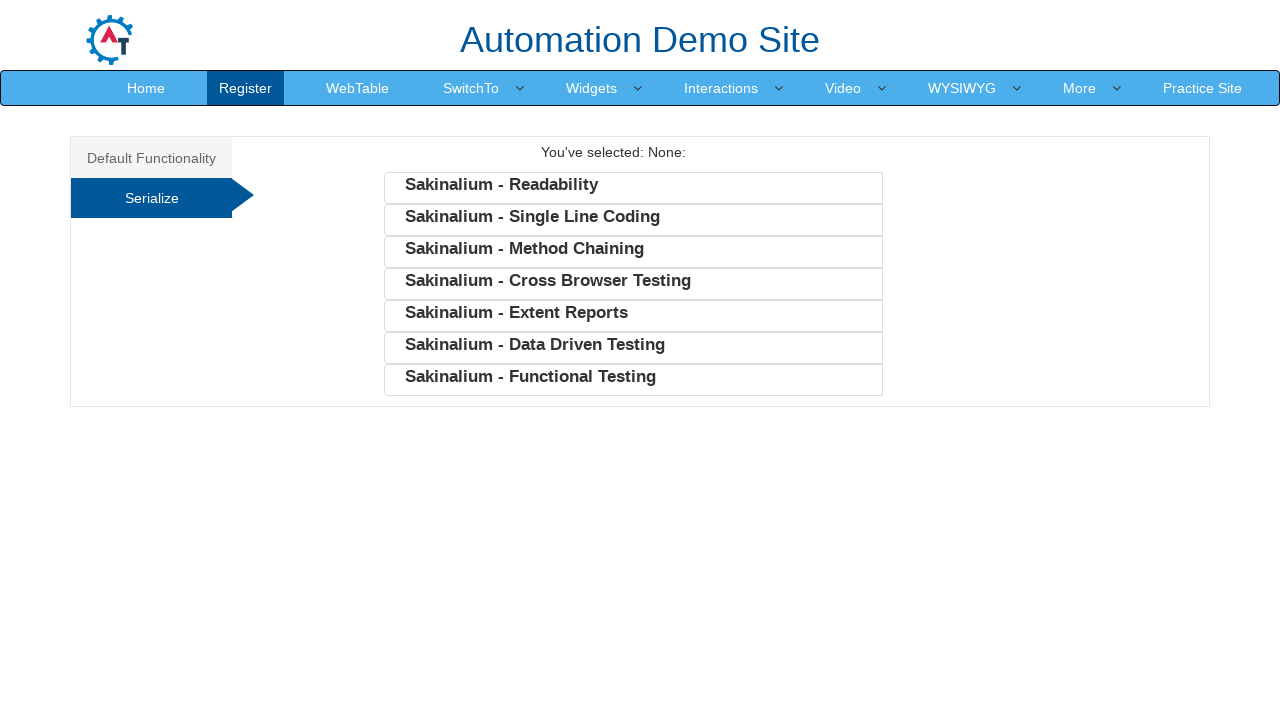

Waited for list items to be visible
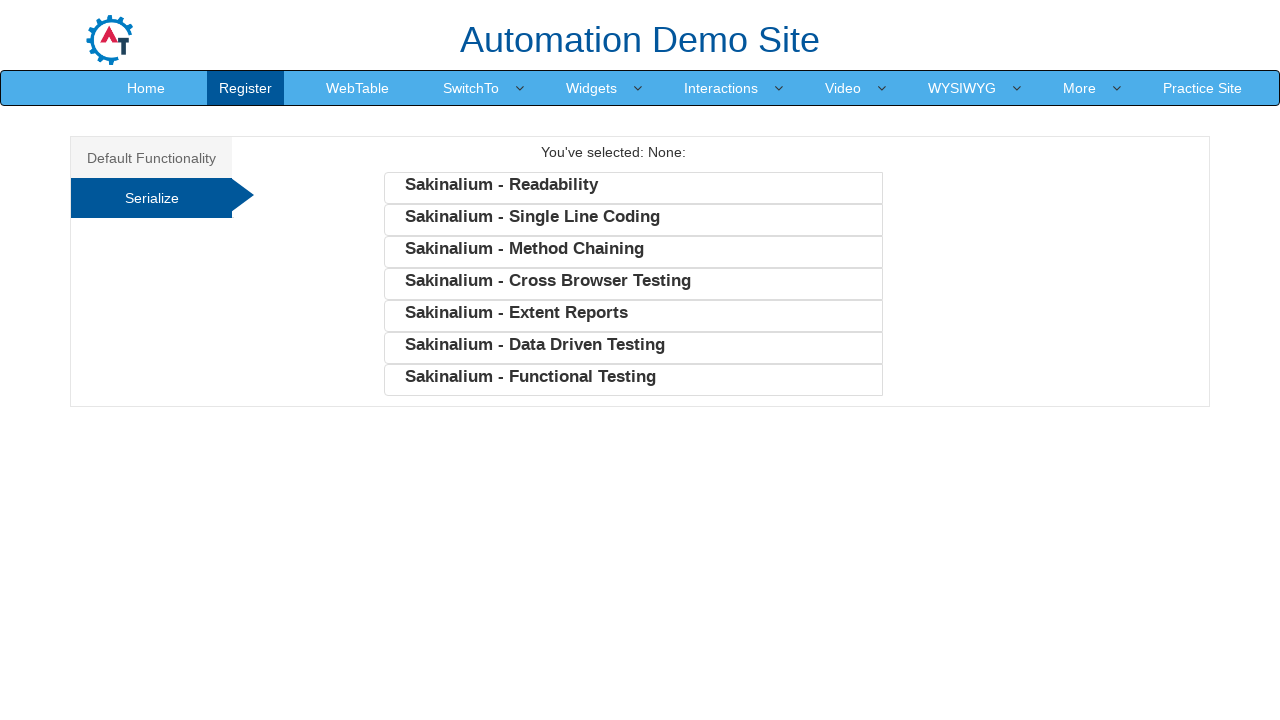

Retrieved all list items from the SerializeFunc list
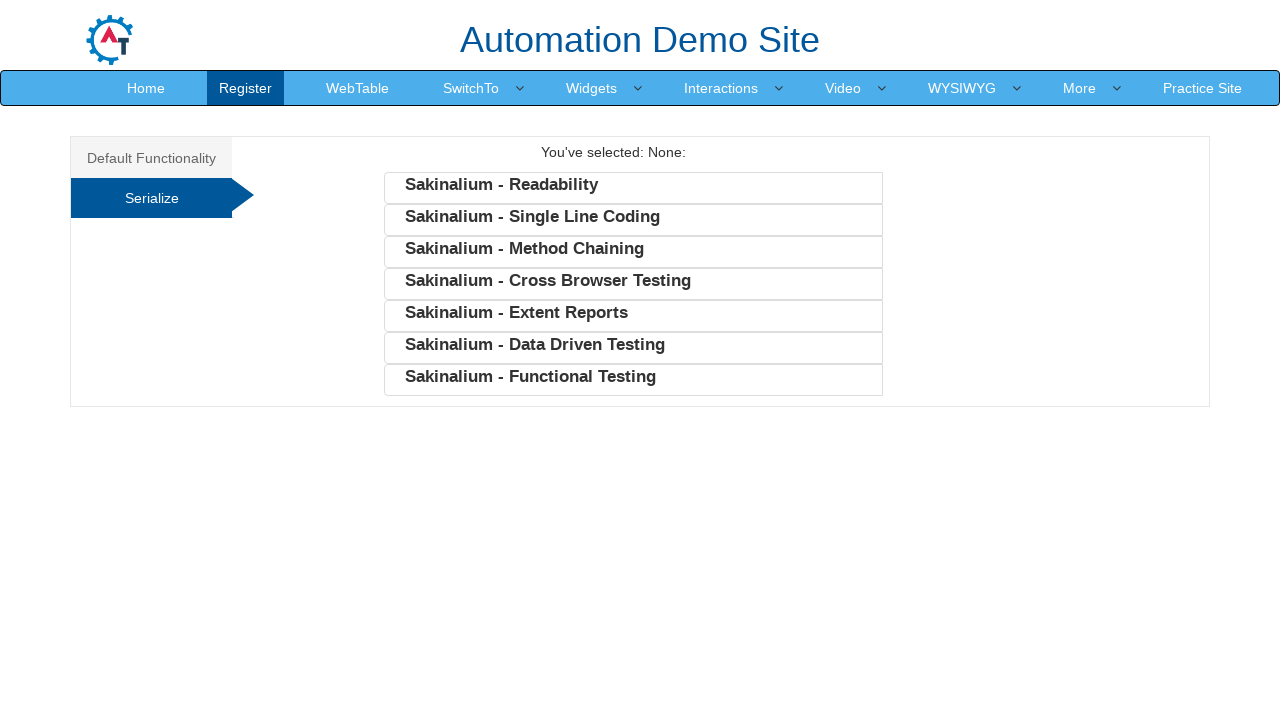

Pressed down Control key for multi-select
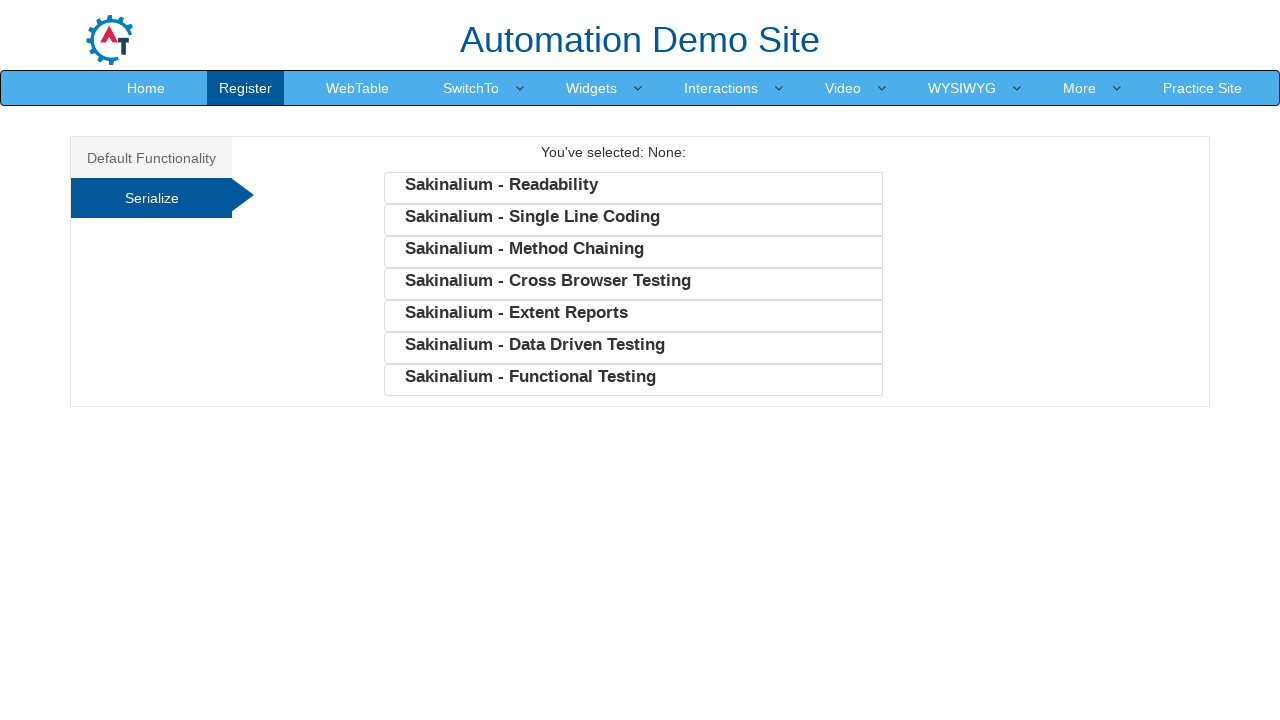

Ctrl+clicked on 1st list item
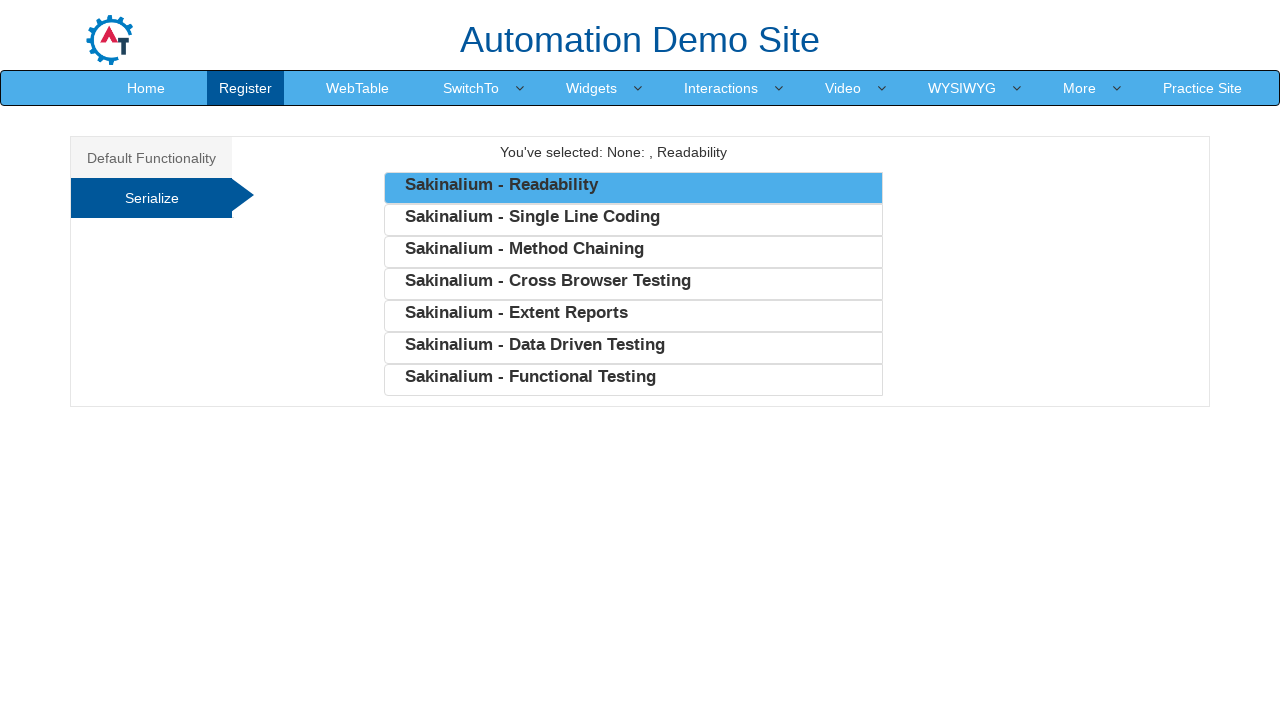

Ctrl+clicked on 2nd list item
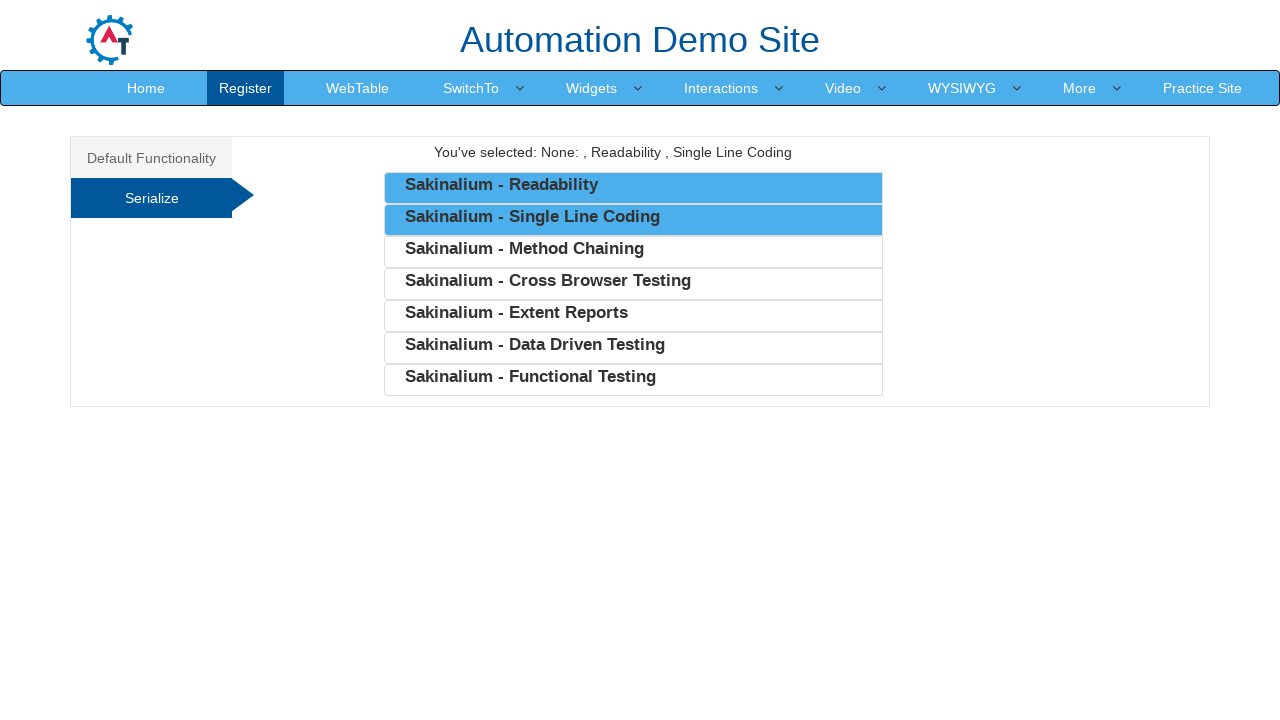

Ctrl+clicked on 6th list item
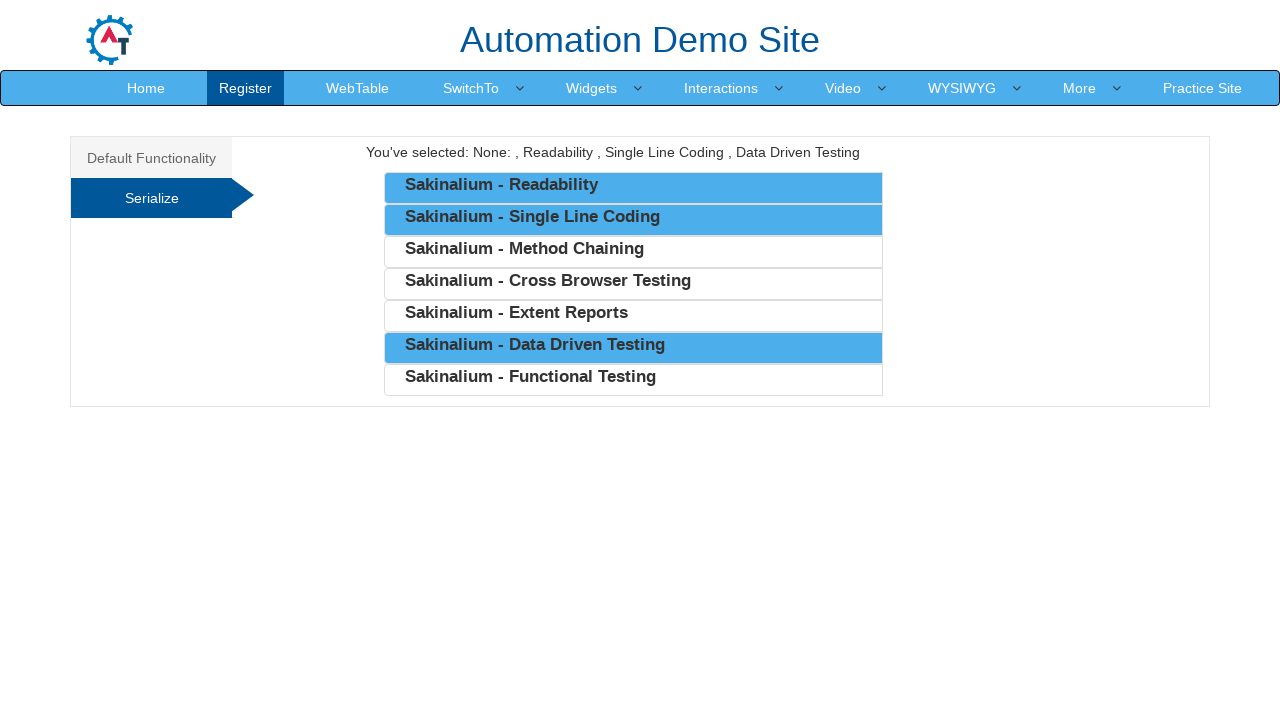

Ctrl+clicked on 7th list item
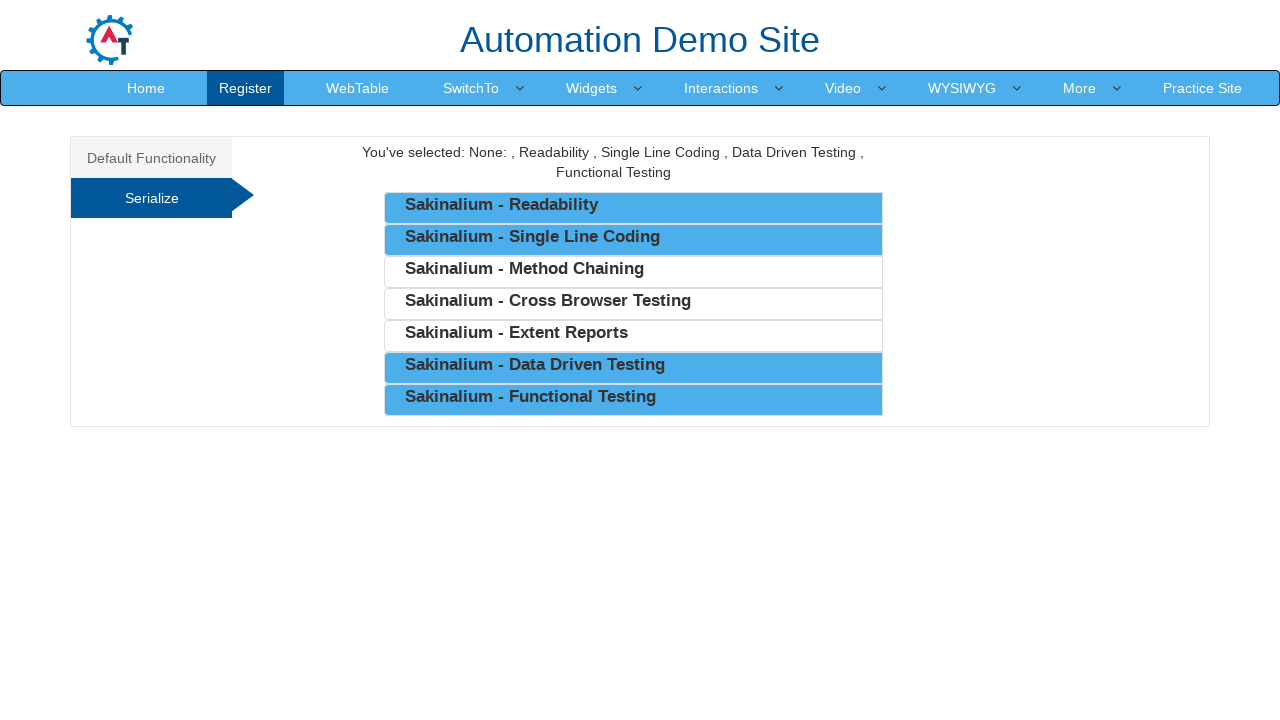

Released Control key to complete multi-select
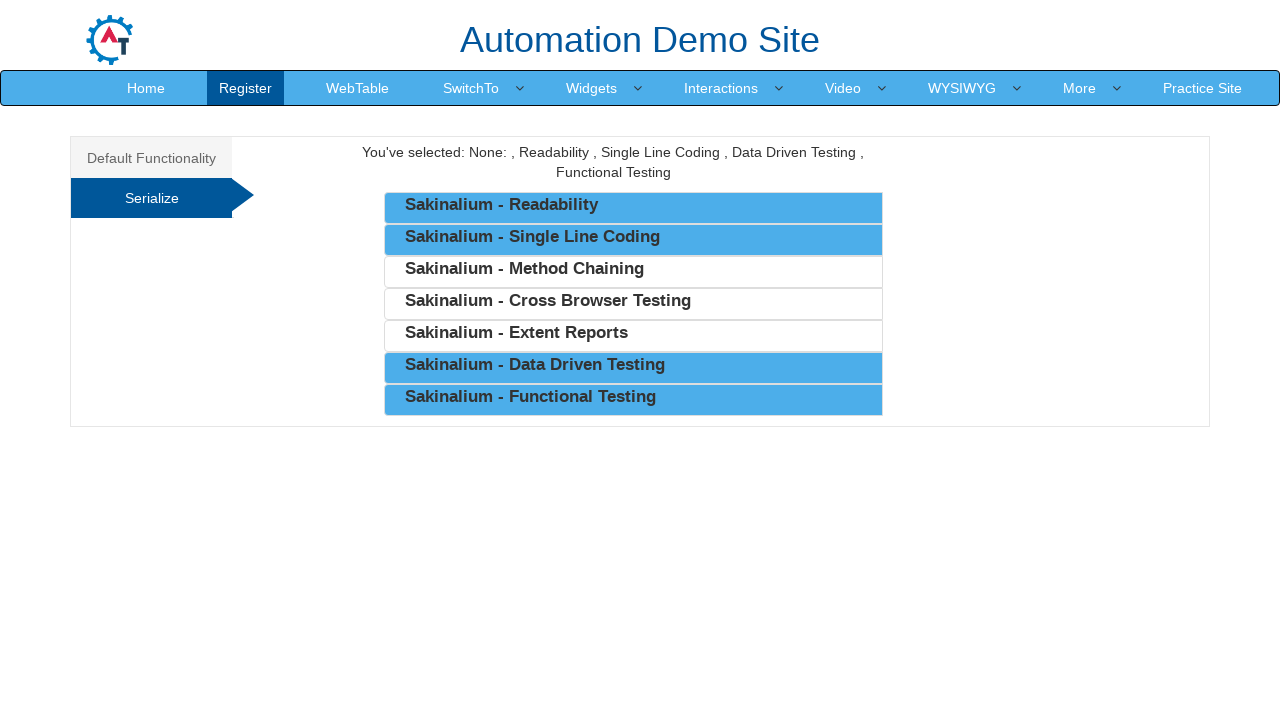

Waited for result element to update
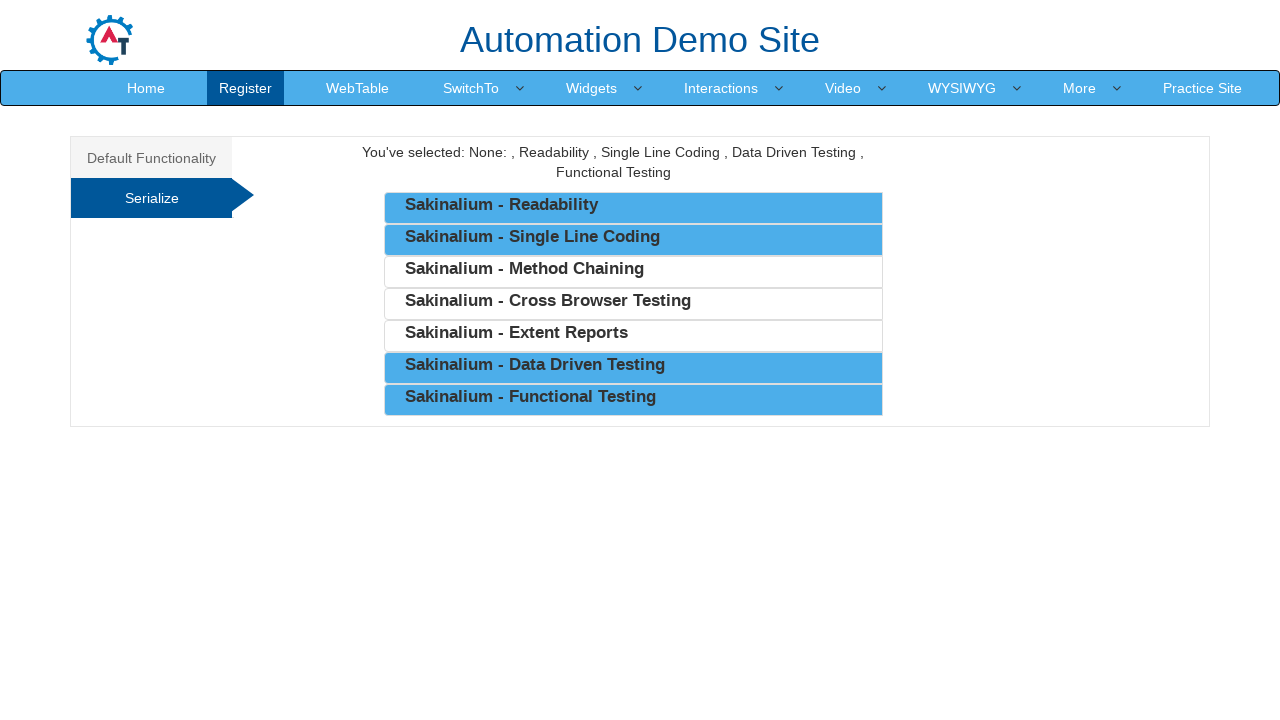

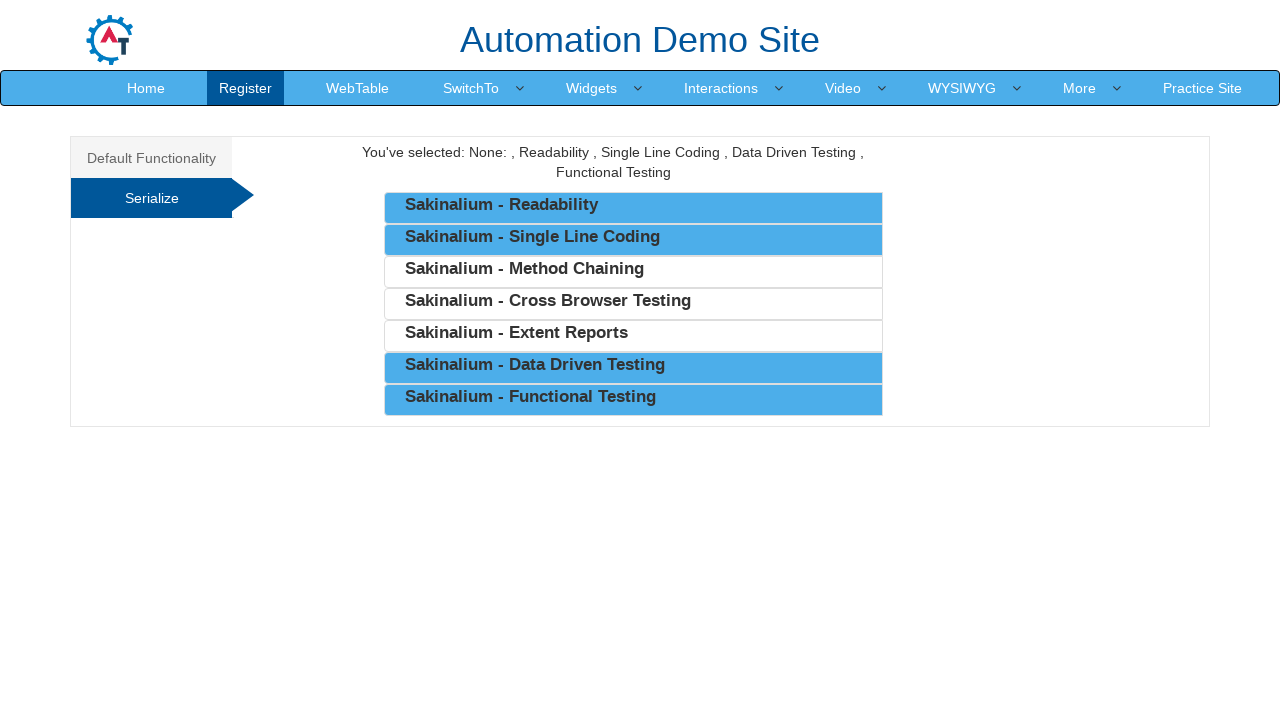